Tests various button interactions including clicking, checking enabled state, hover effects, and counting button elements on a test page

Starting URL: https://www.leafground.com/button.xhtml

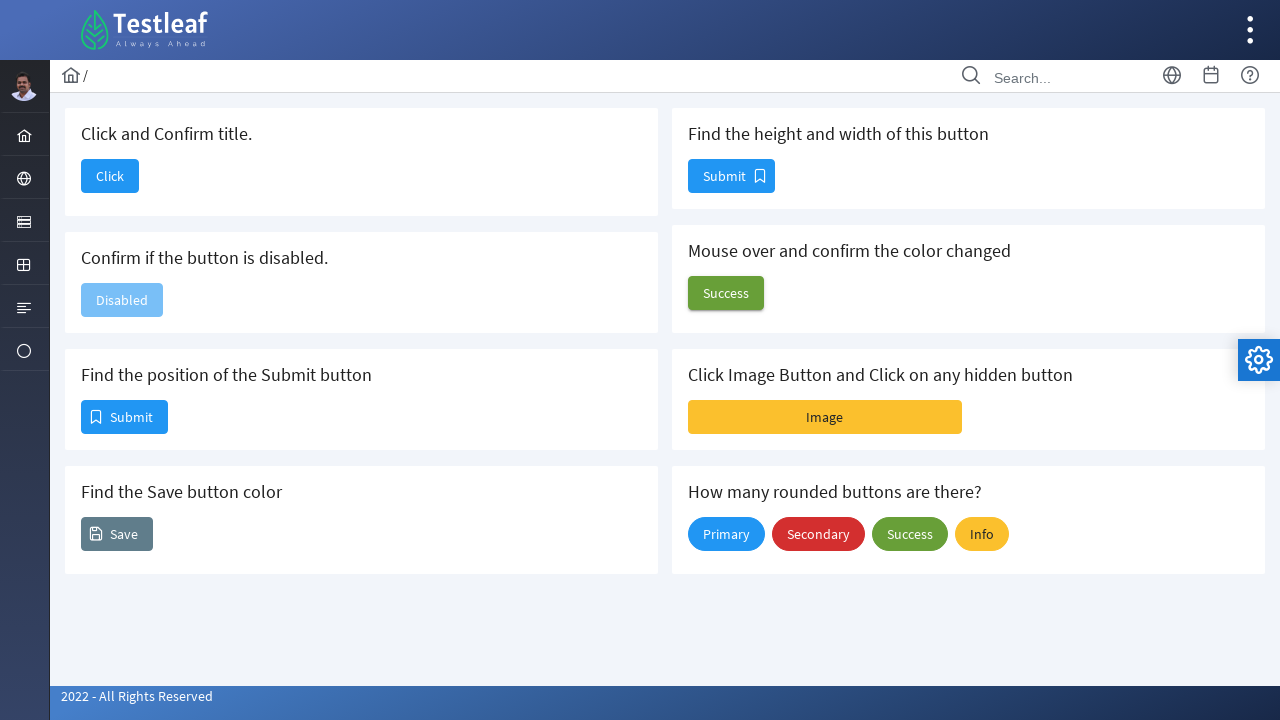

Clicked the title button at (110, 176) on #j_idt88\:j_idt90
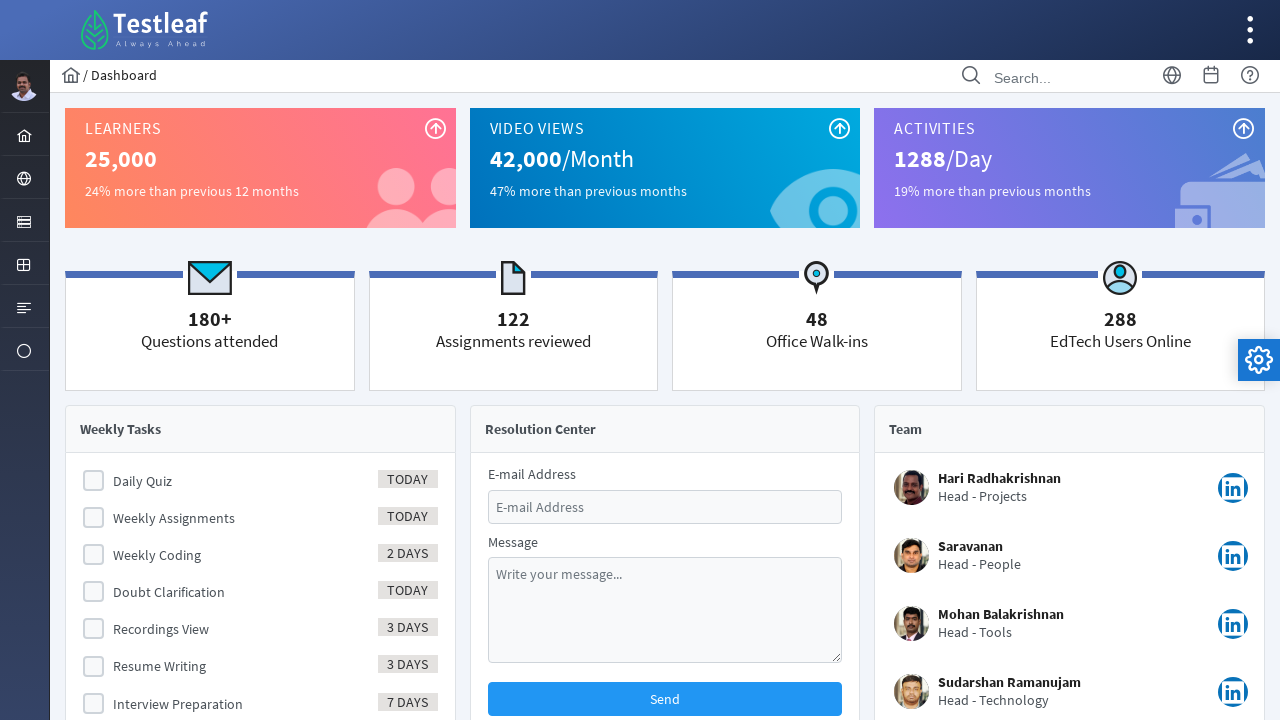

Waited 2000ms after clicking title button
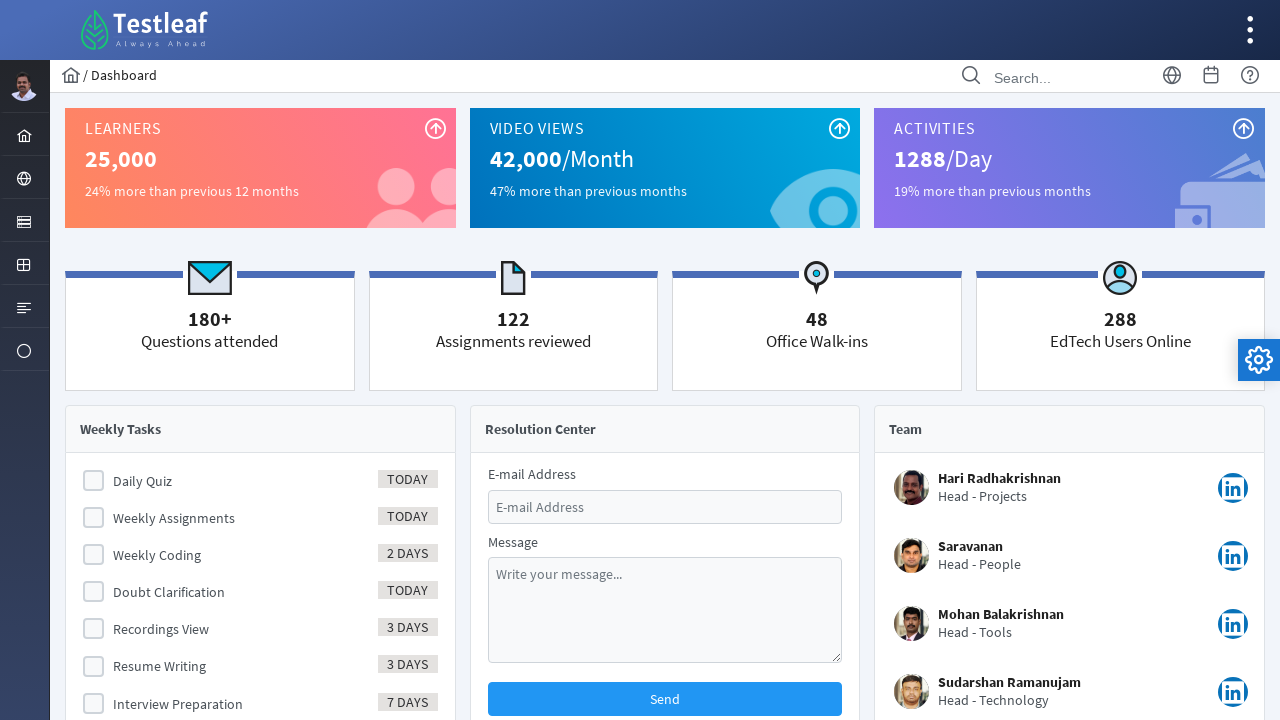

Navigated back to previous page
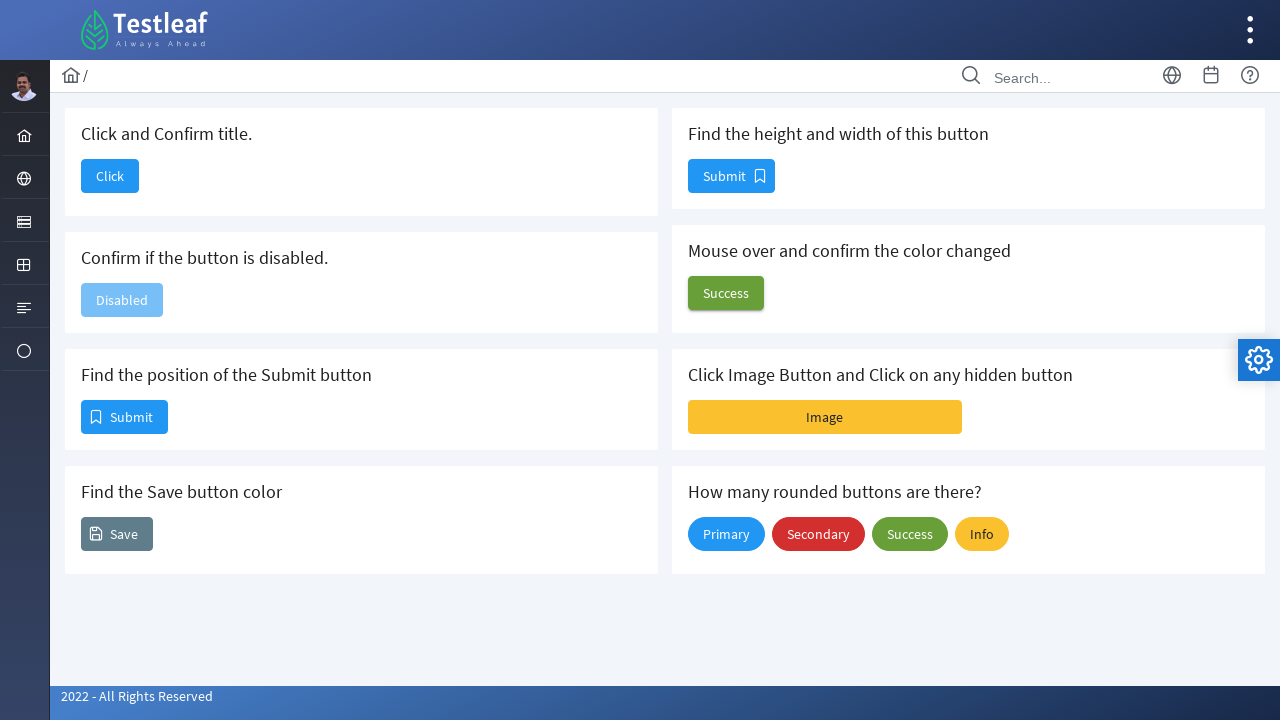

Waited 2000ms after navigating back
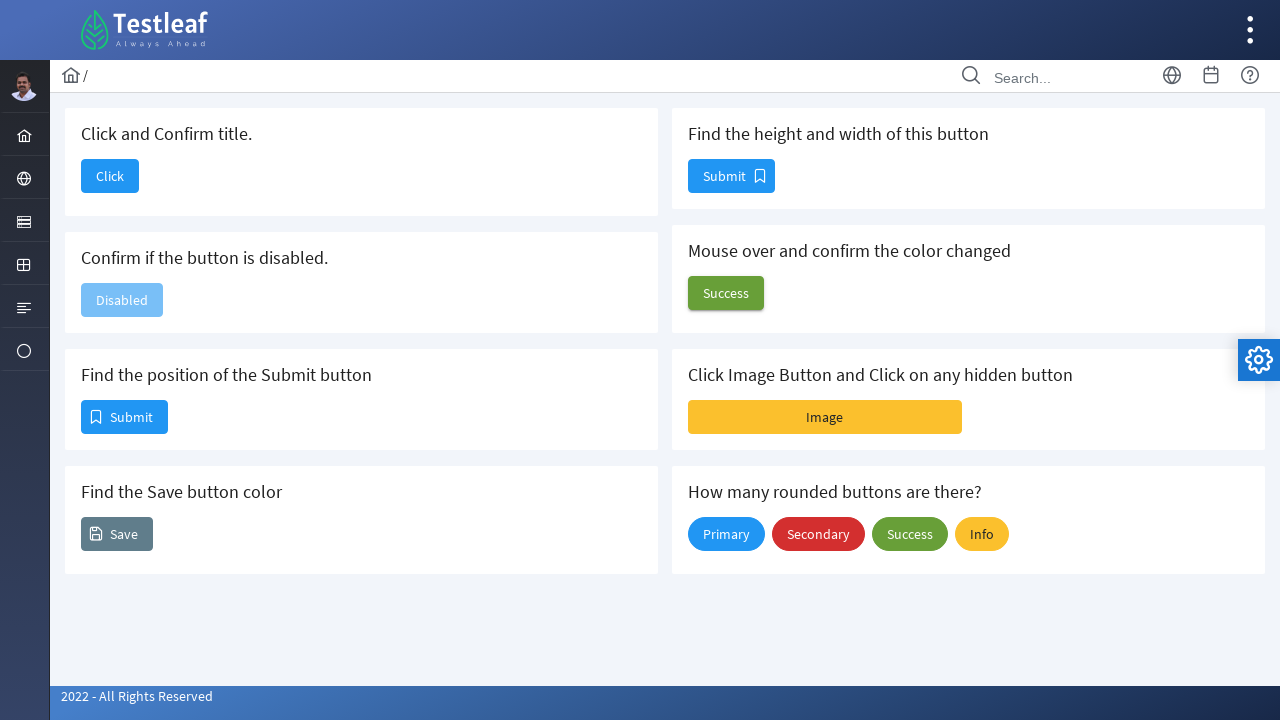

Checked if button is enabled: False
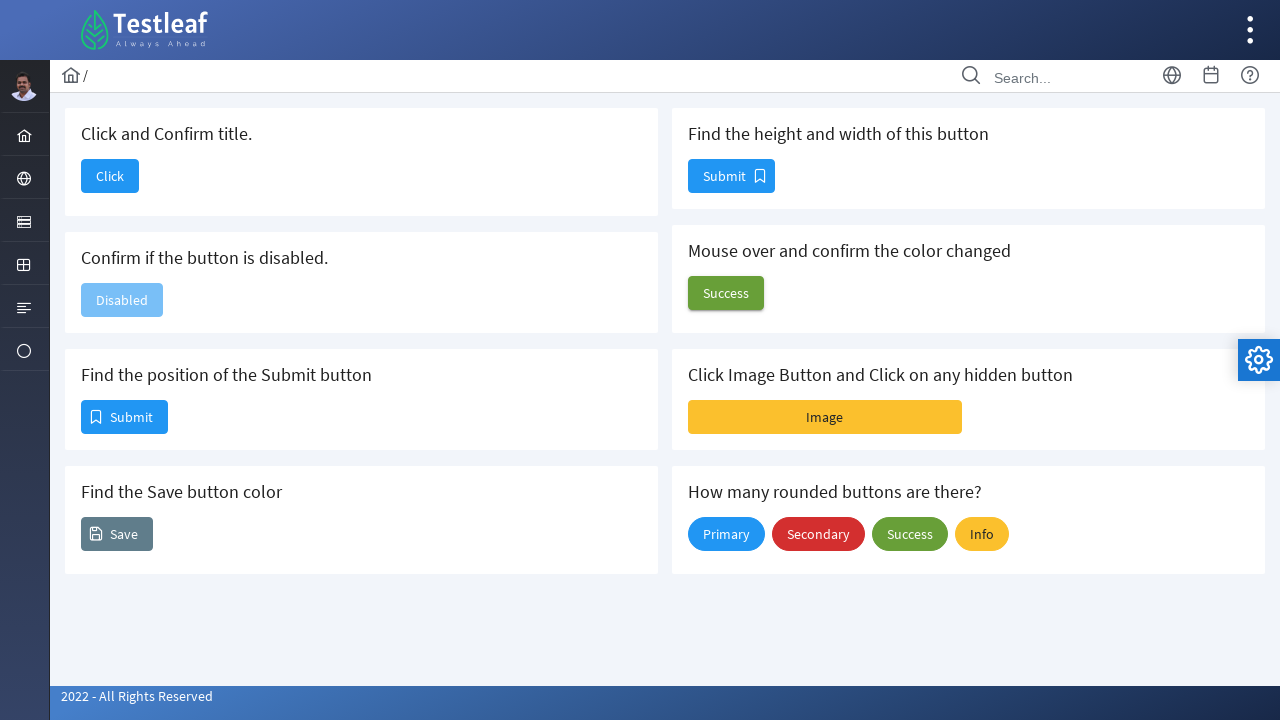

Retrieved position of submit button: {'x': 81, 'y': 400, 'width': 87, 'height': 34}
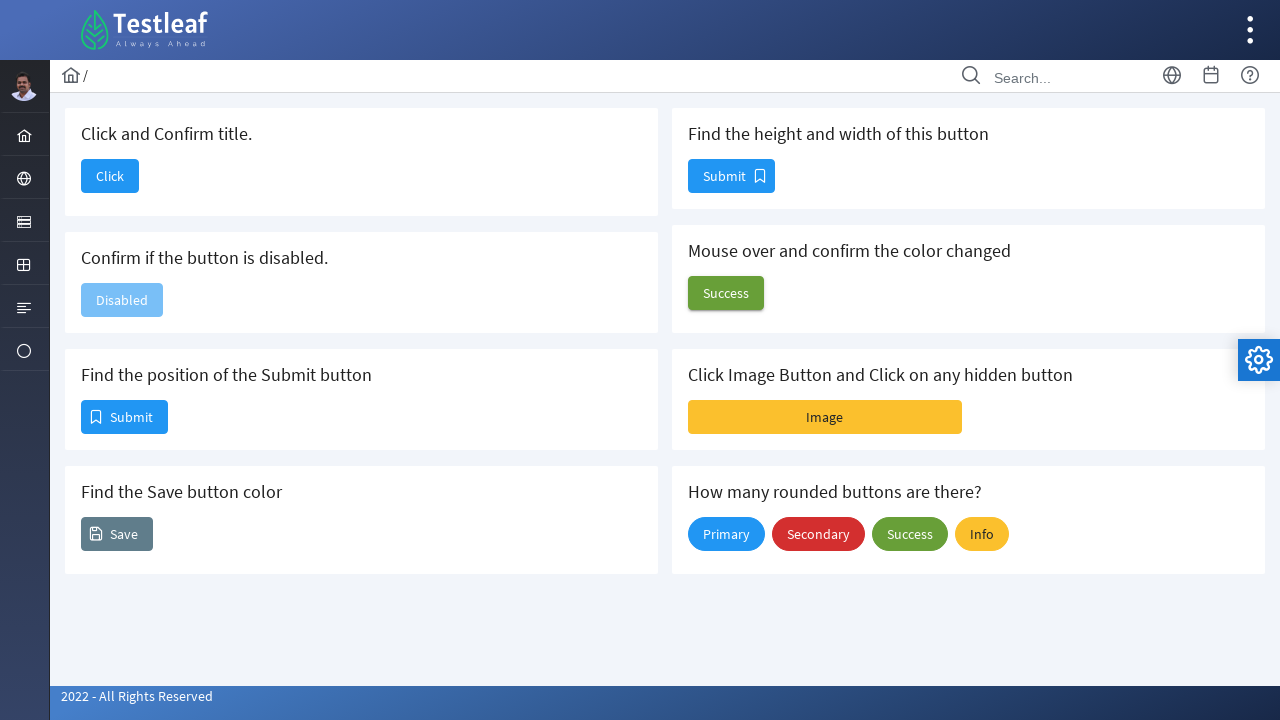

Retrieved background color of button: rgb(96, 125, 139)
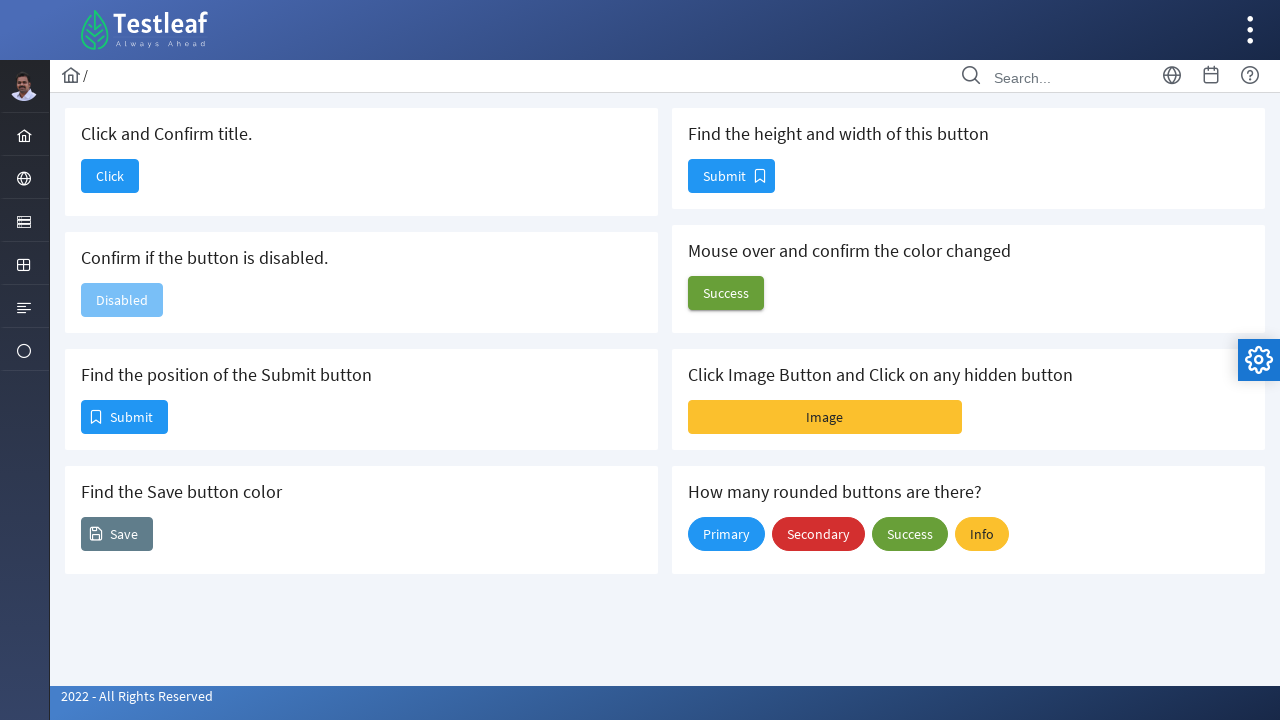

Retrieved size of button: {'x': 81, 'y': 517, 'width': 72, 'height': 34}
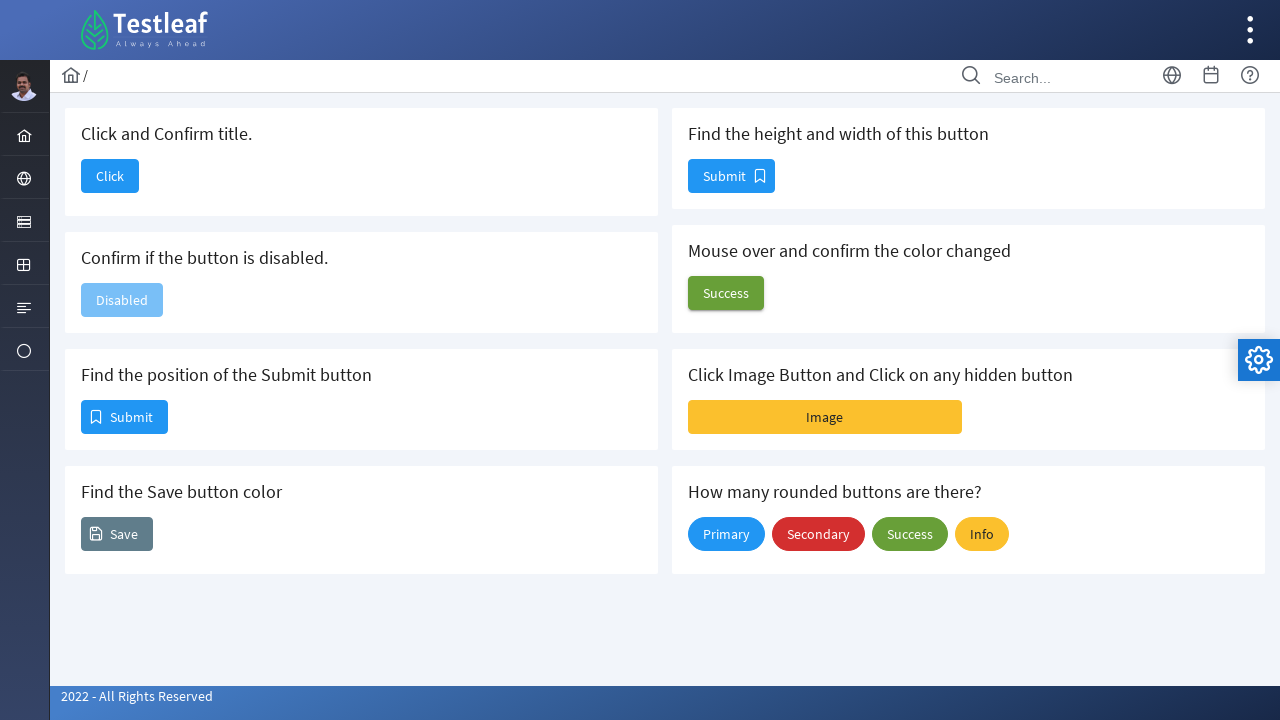

Hovered over color change button at (726, 293) on #j_idt88\:j_idt100
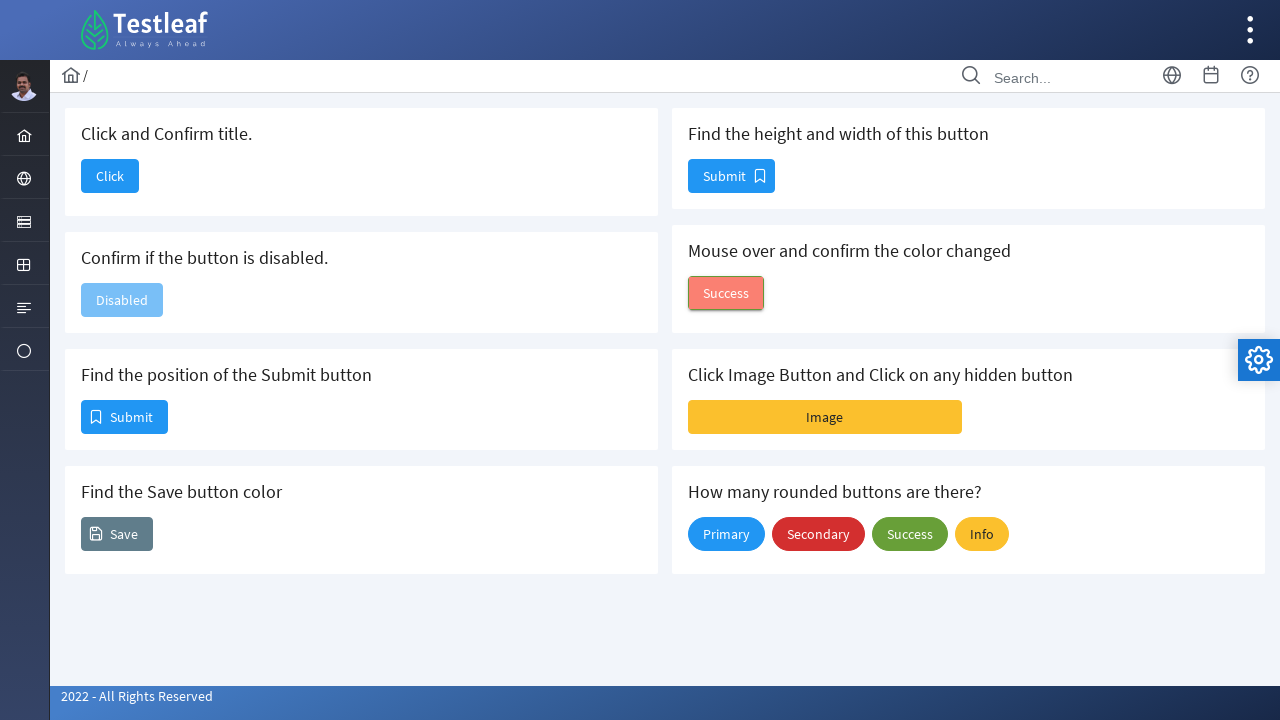

Waited 2000ms after hovering over color change button
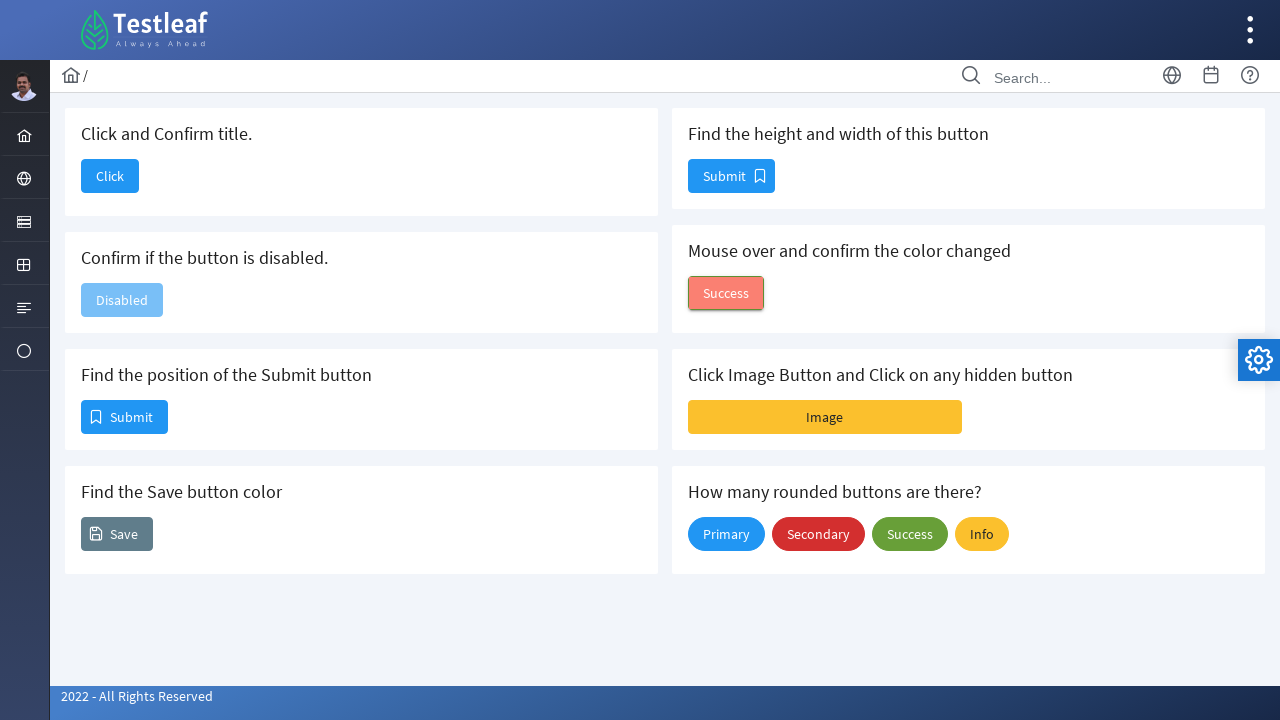

Clicked image button (first click) at (825, 417) on #j_idt88\:j_idt102\:imageBtn
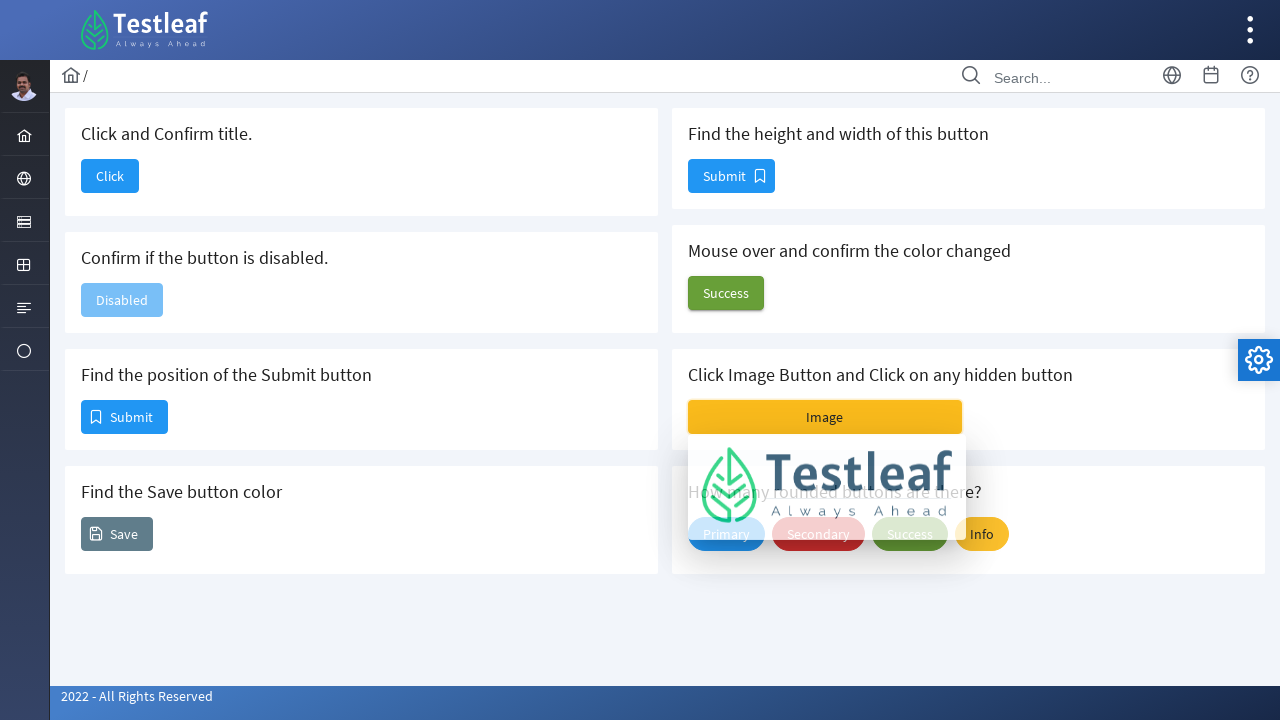

Waited 2000ms after first image button click
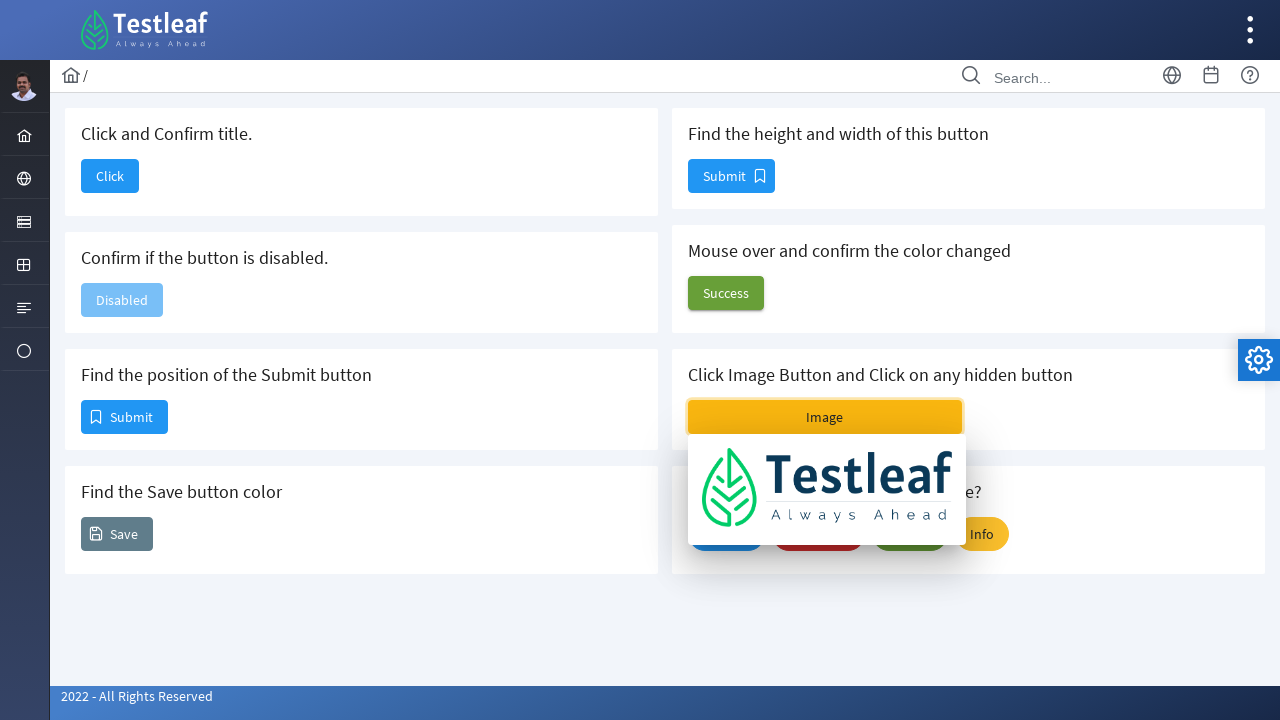

Clicked image button (second click) at (825, 417) on #j_idt88\:j_idt102\:imageBtn
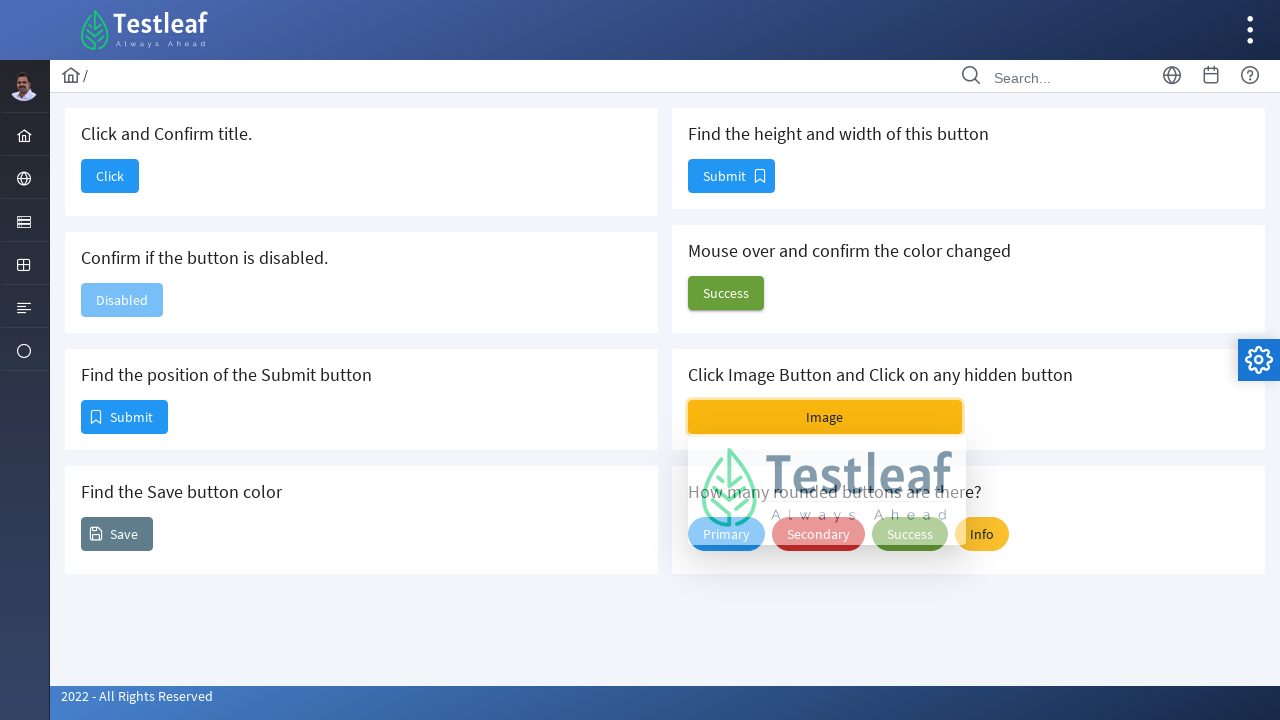

Counted rounded buttons: 4 buttons found
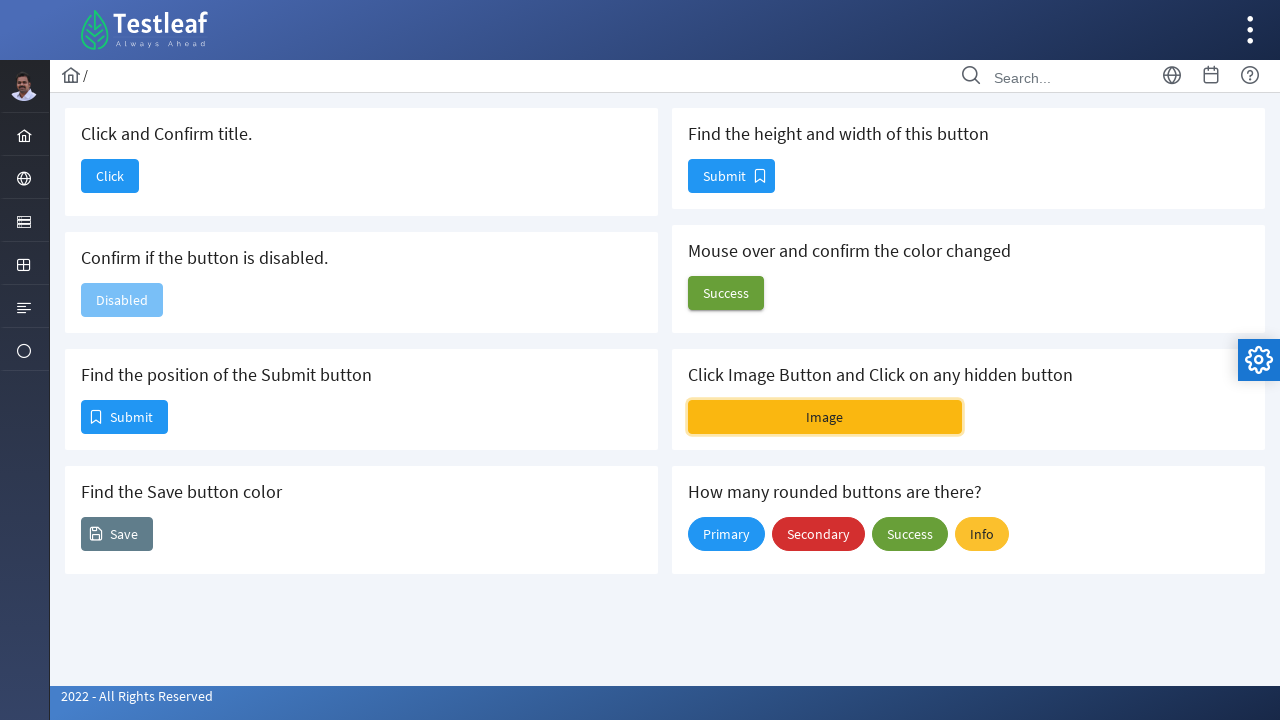

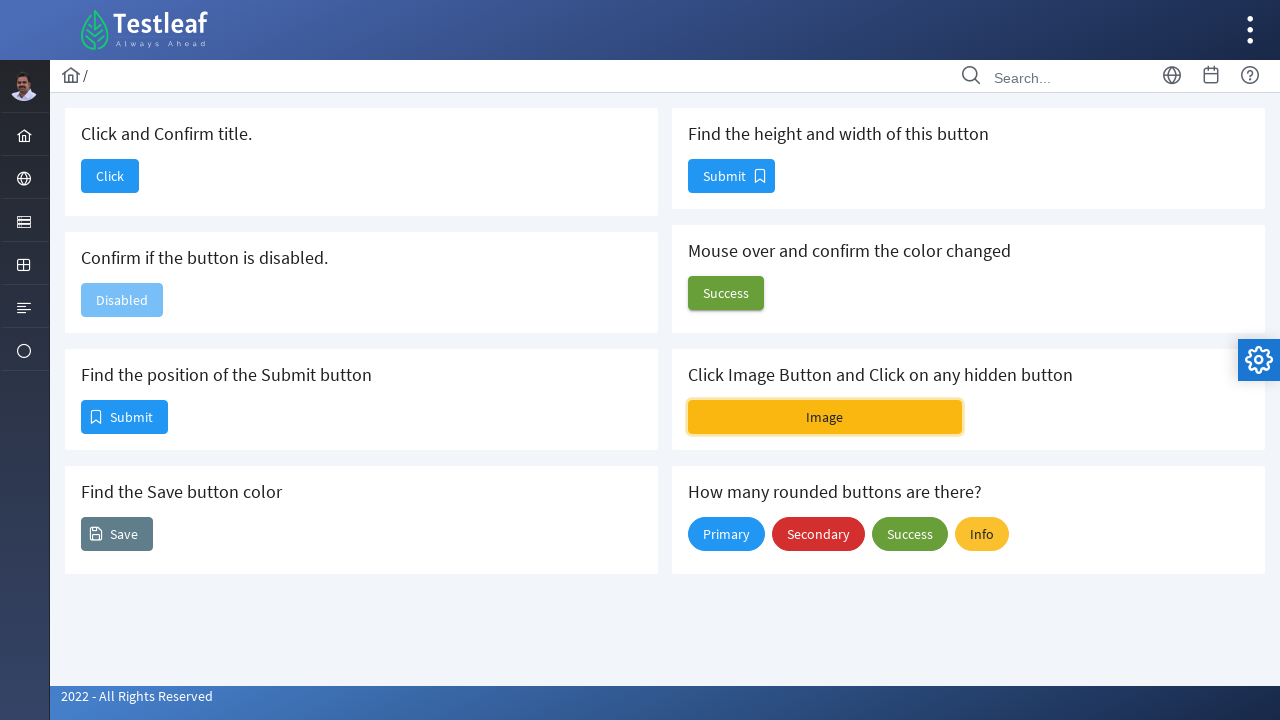